Tests the Online Banking page by clicking on the ONLINE BANKING link and verifying that 6 service headers are displayed, including "Pay Bills"

Starting URL: http://zero.webappsecurity.com/

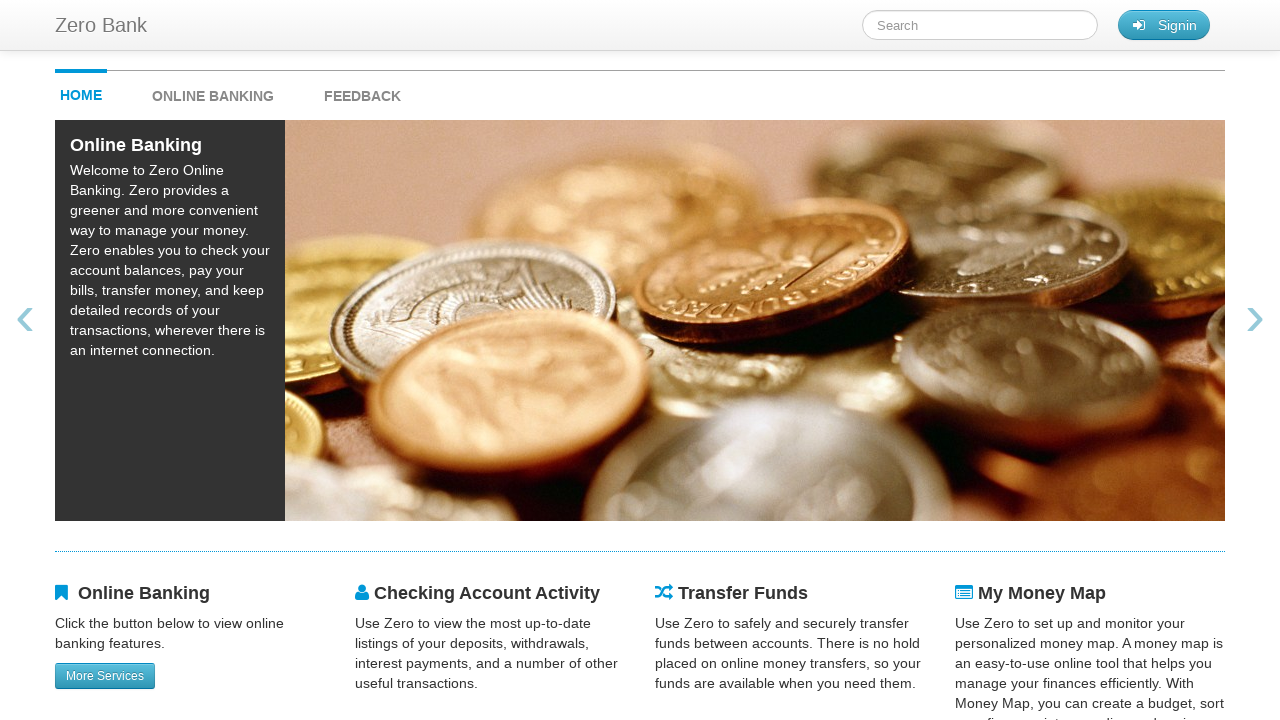

Clicked on ONLINE BANKING link at (233, 91) on #onlineBankingMenu
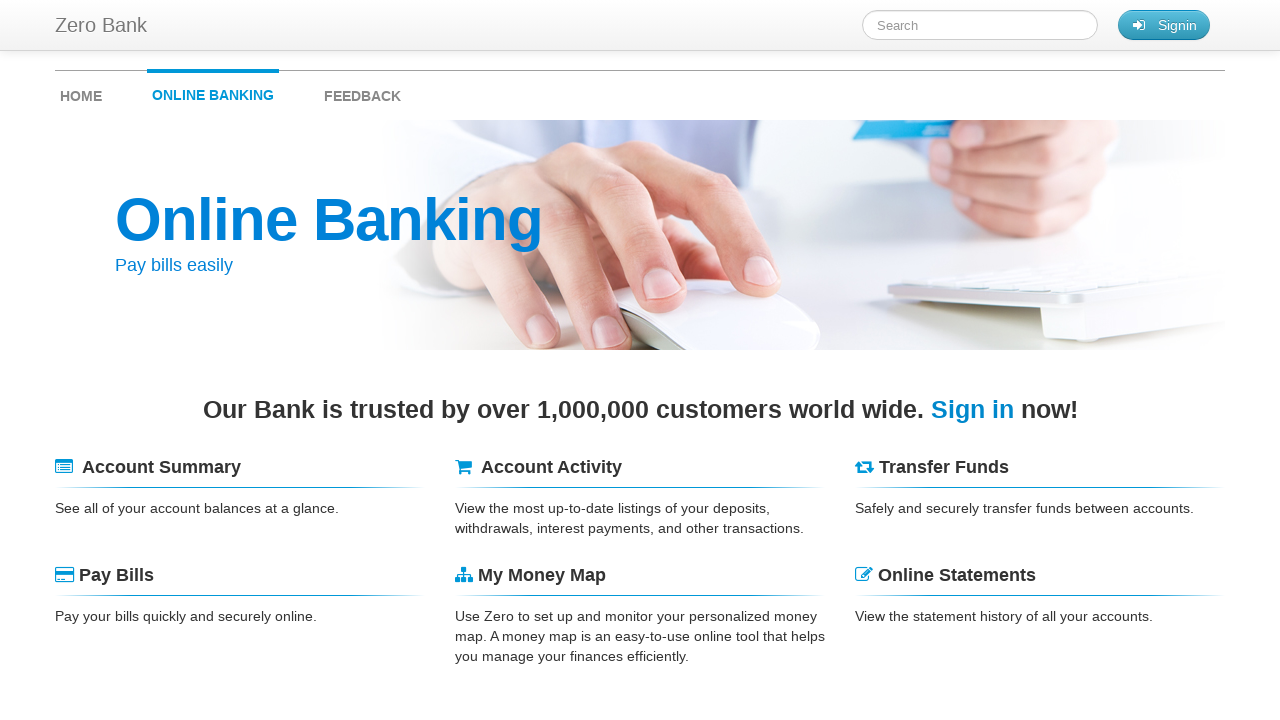

Waited for service headers to load
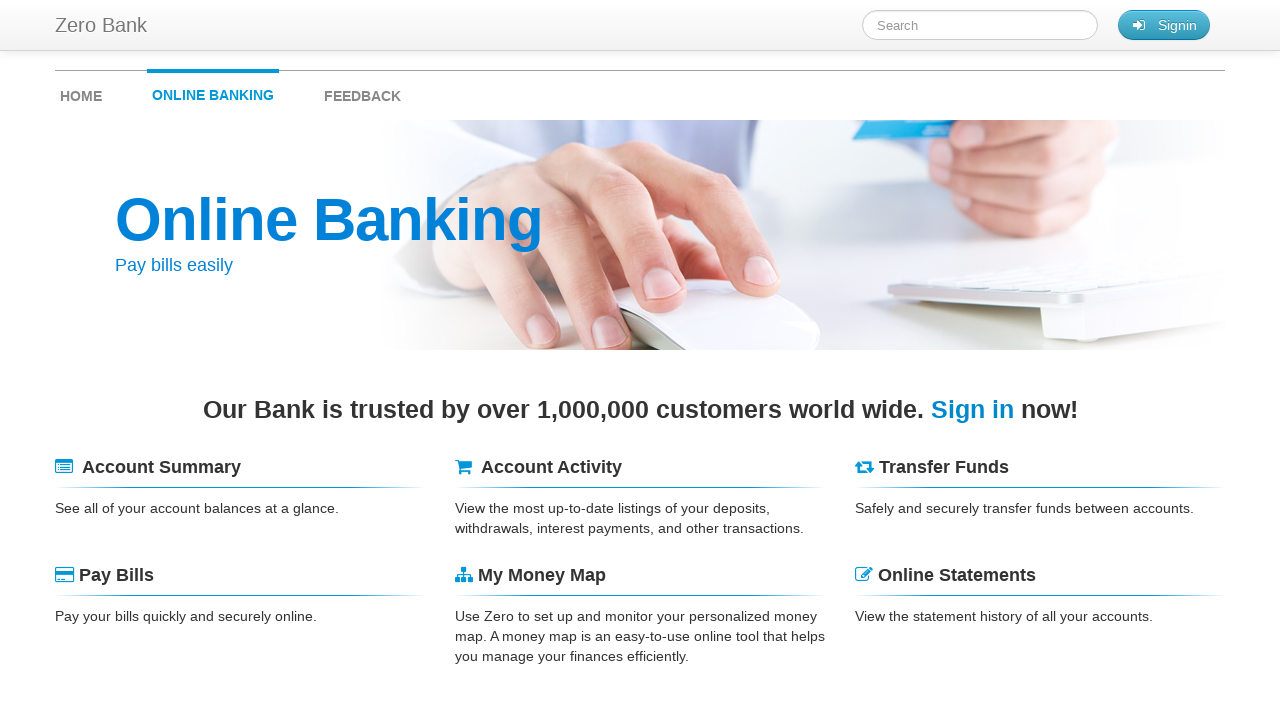

Located all service header elements
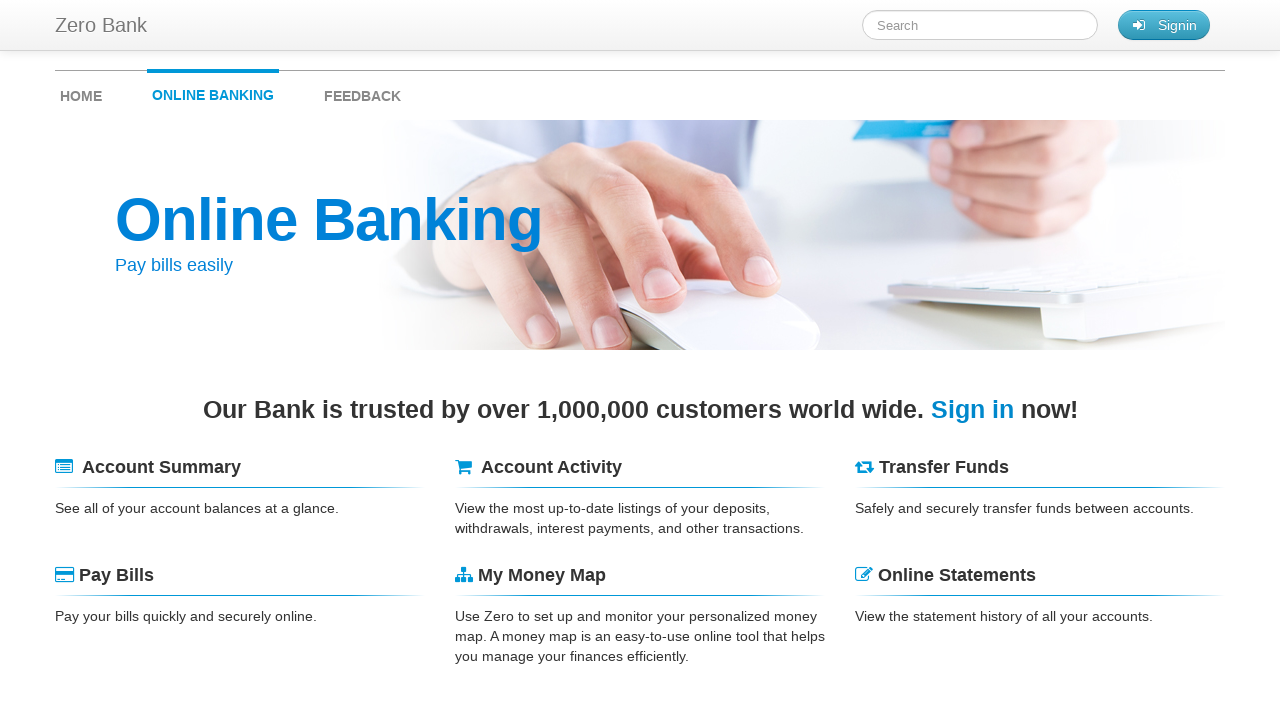

Verified that 6 service headers are displayed
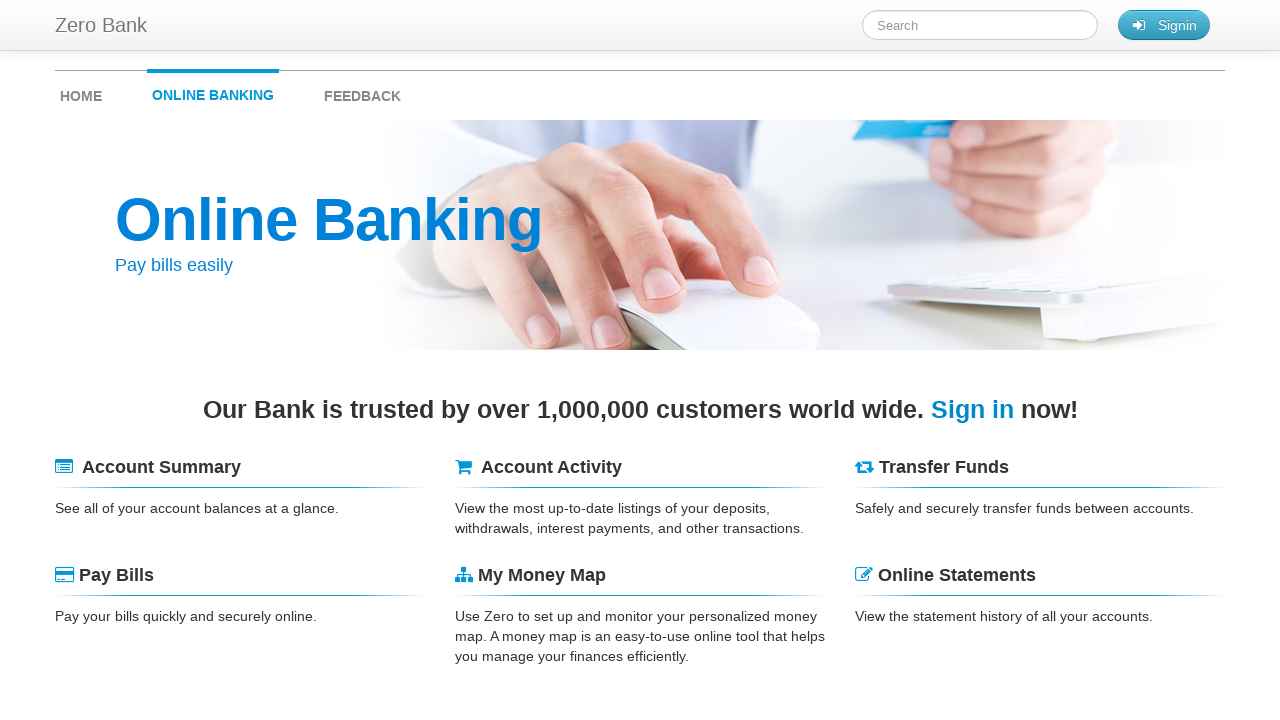

Extracted text content from all service headers
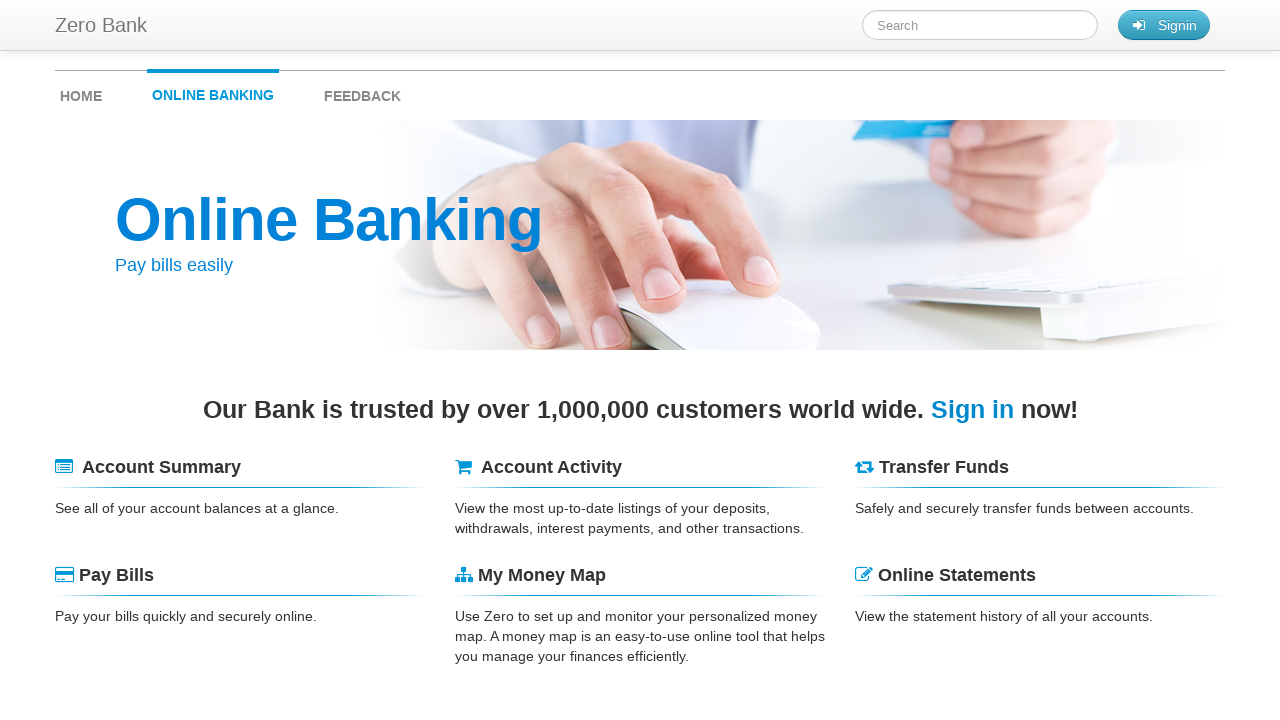

Verified that 'Pay Bills' header is present among the service headers
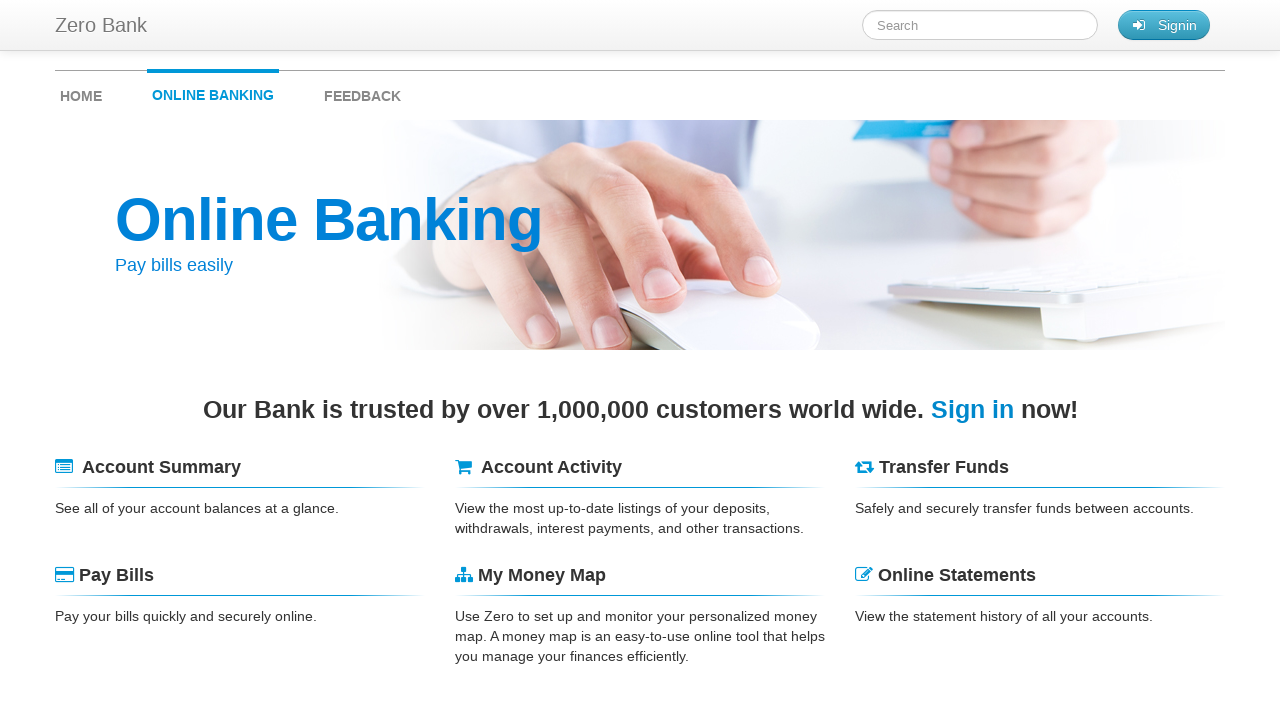

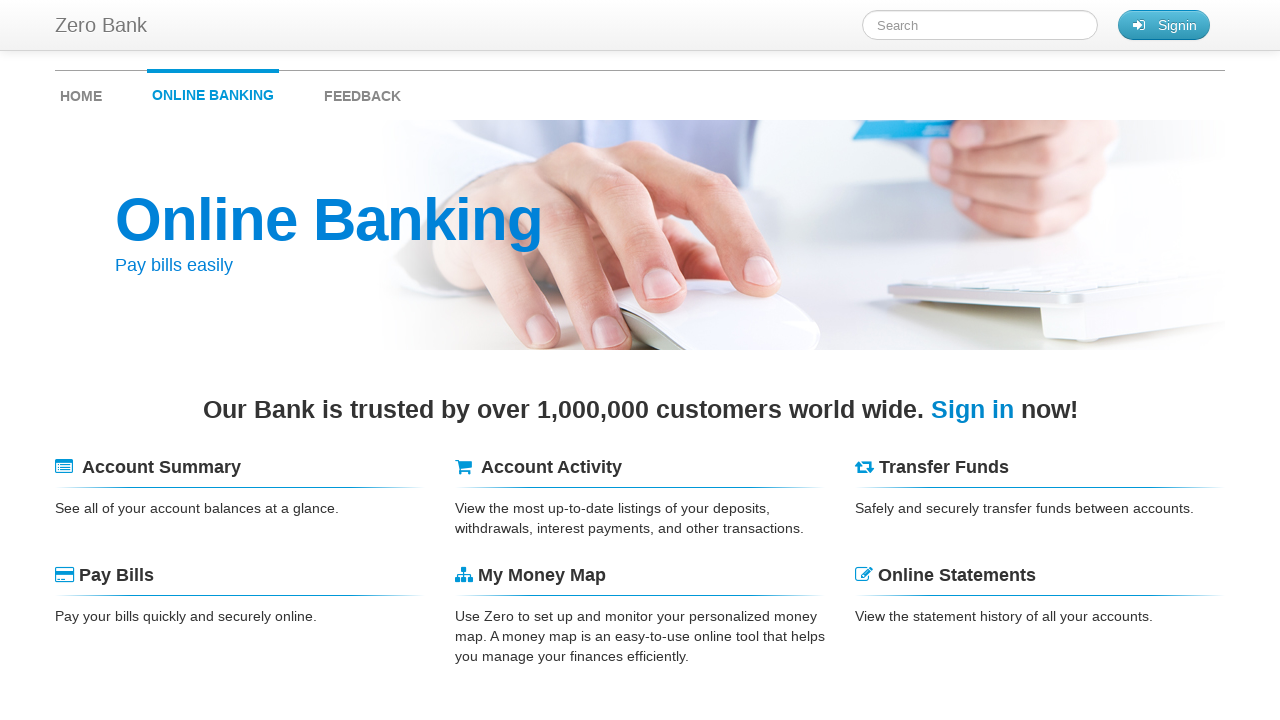